Fills an input field using CSS selector

Starting URL: http://only-testing-blog.blogspot.com/2013/11/new-test.html

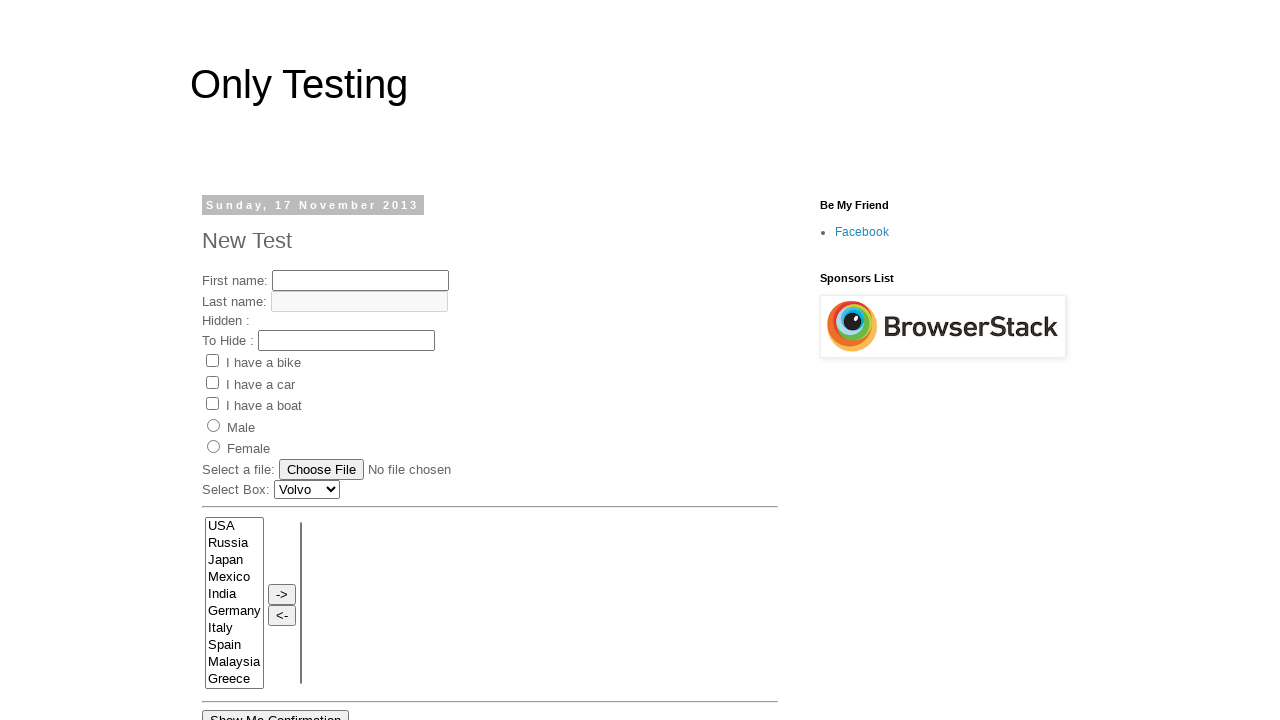

Filled input field with CSS selector 'input[name='fname']' with text 'My Name' on input[name='fname']
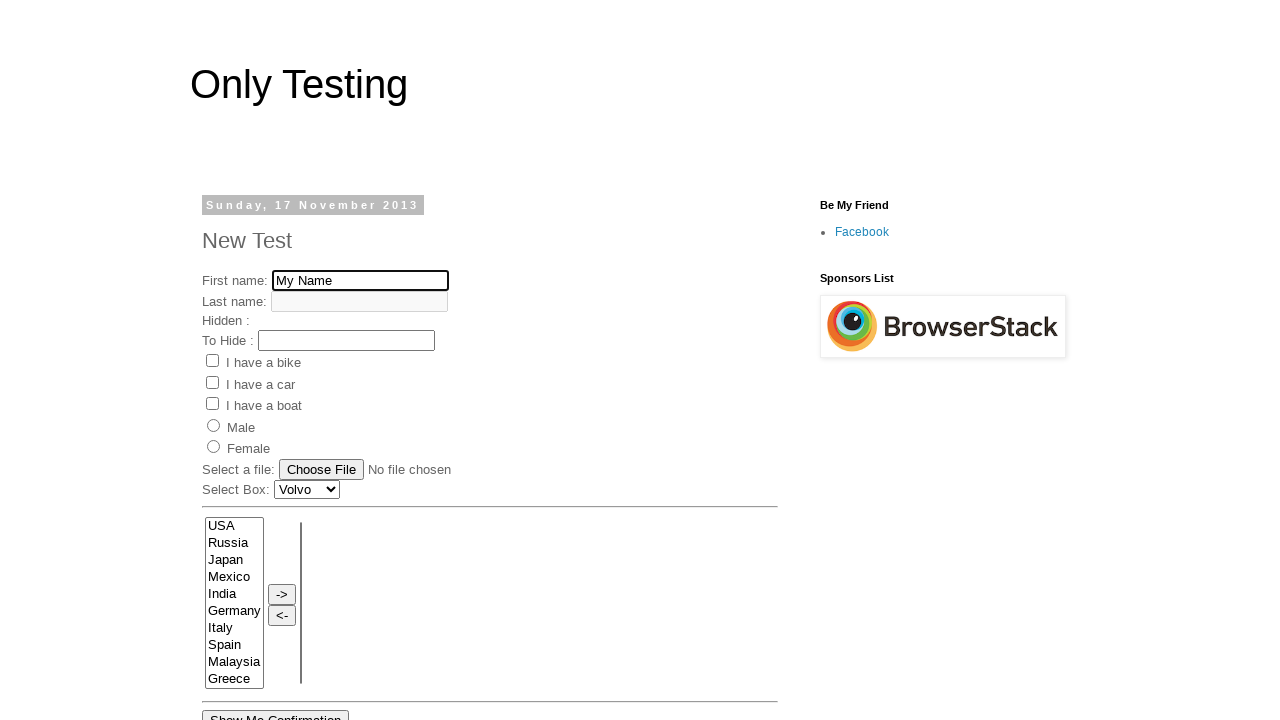

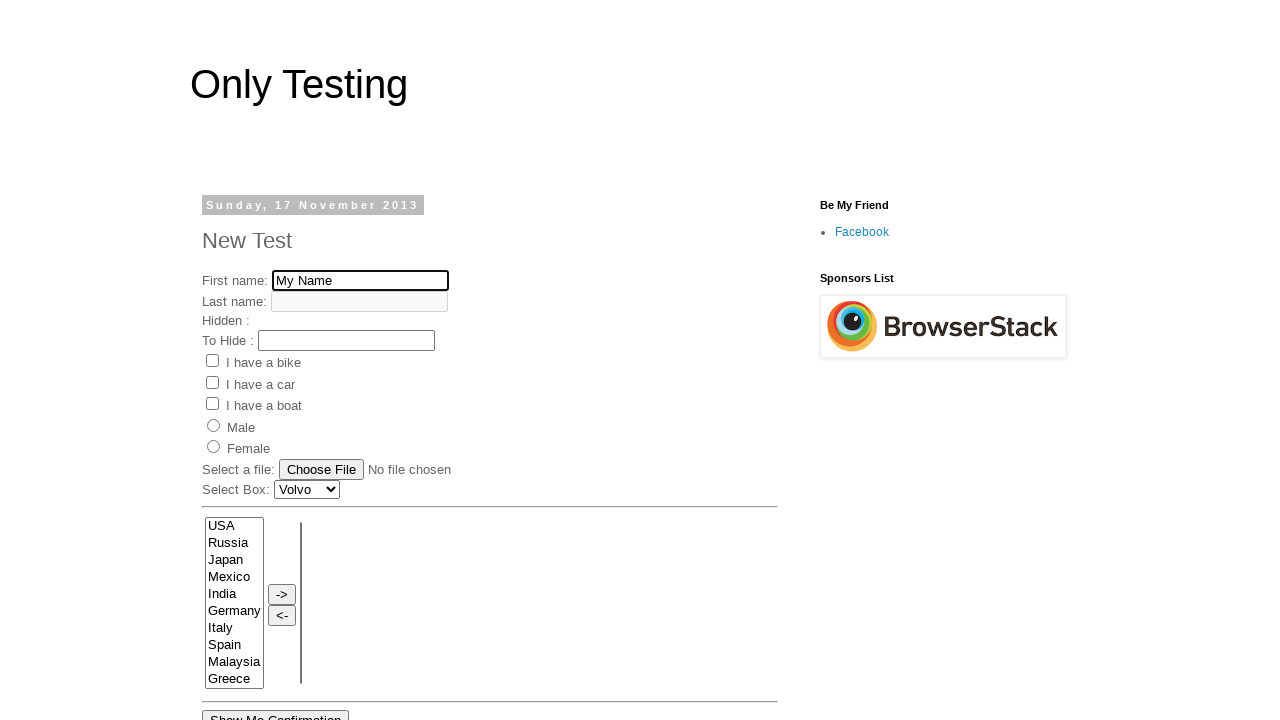